Tests FAQ accordion item 2 by clicking on it and verifying the answer text about ordering multiple scooters is displayed correctly.

Starting URL: https://qa-scooter.praktikum-services.ru/

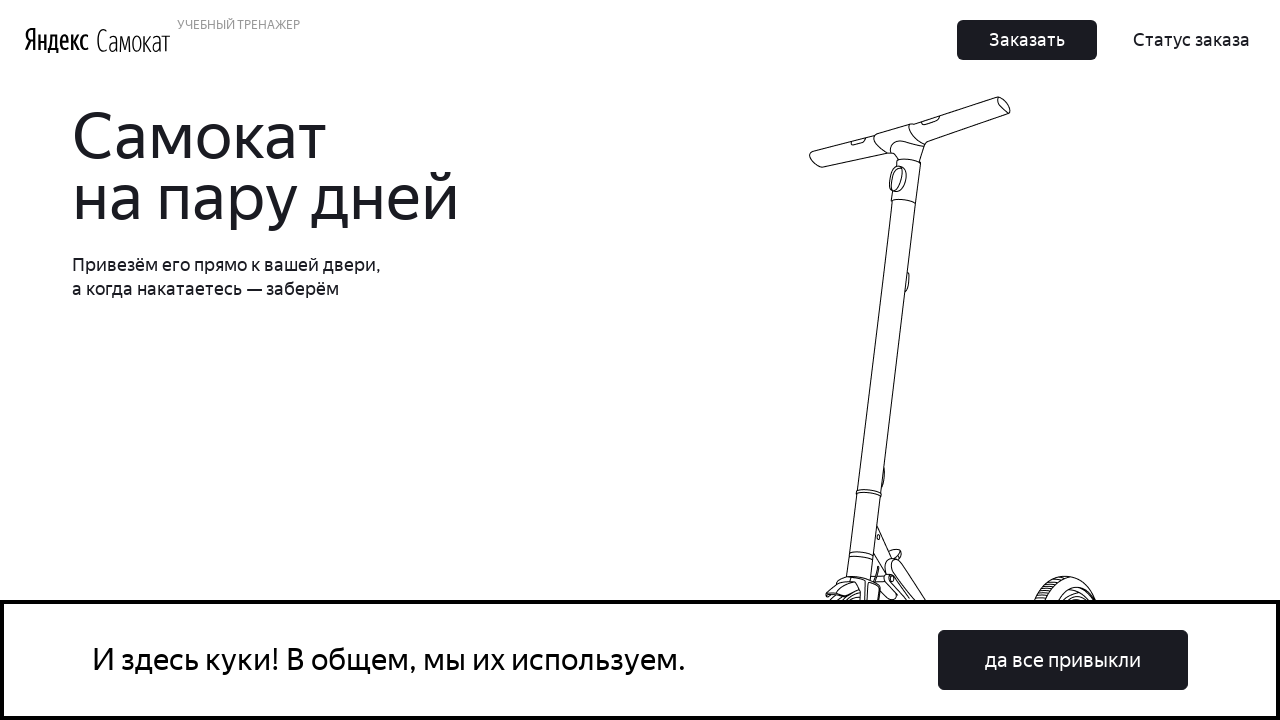

Scrolled FAQ item 2 into view
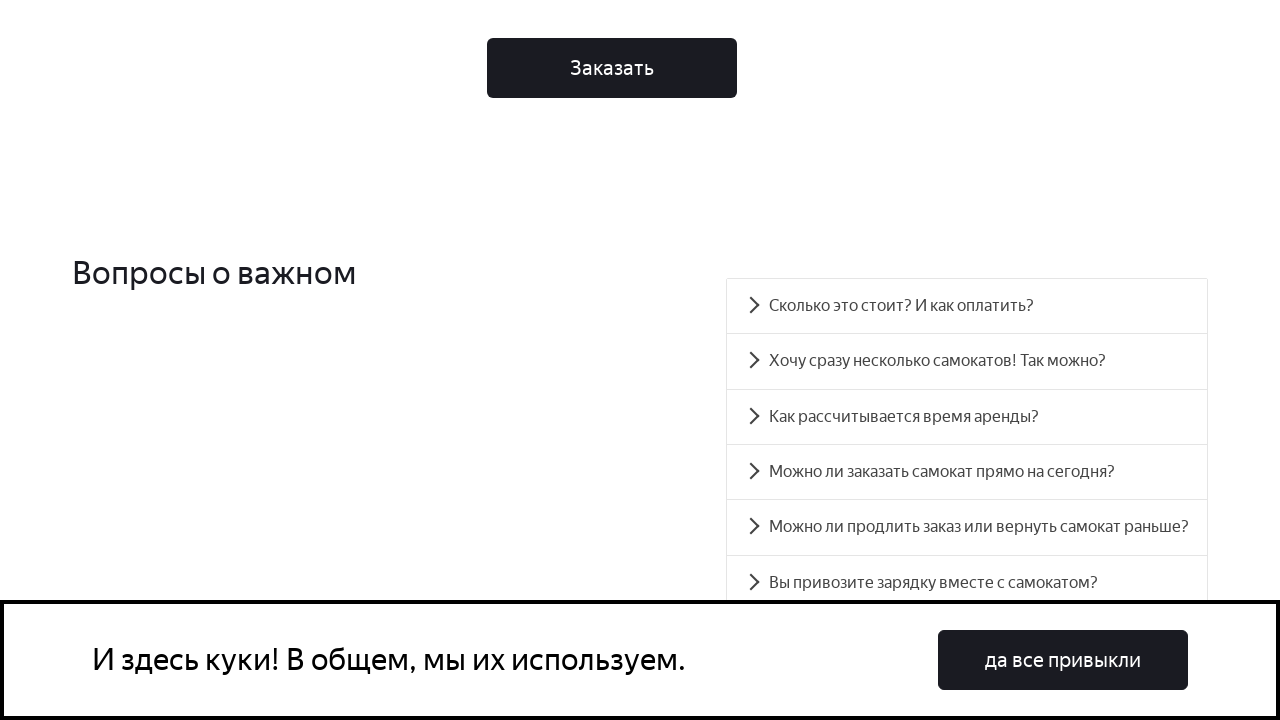

Clicked on FAQ accordion item 2 at (967, 361) on xpath=//div[@class = 'accordion__item'][2]
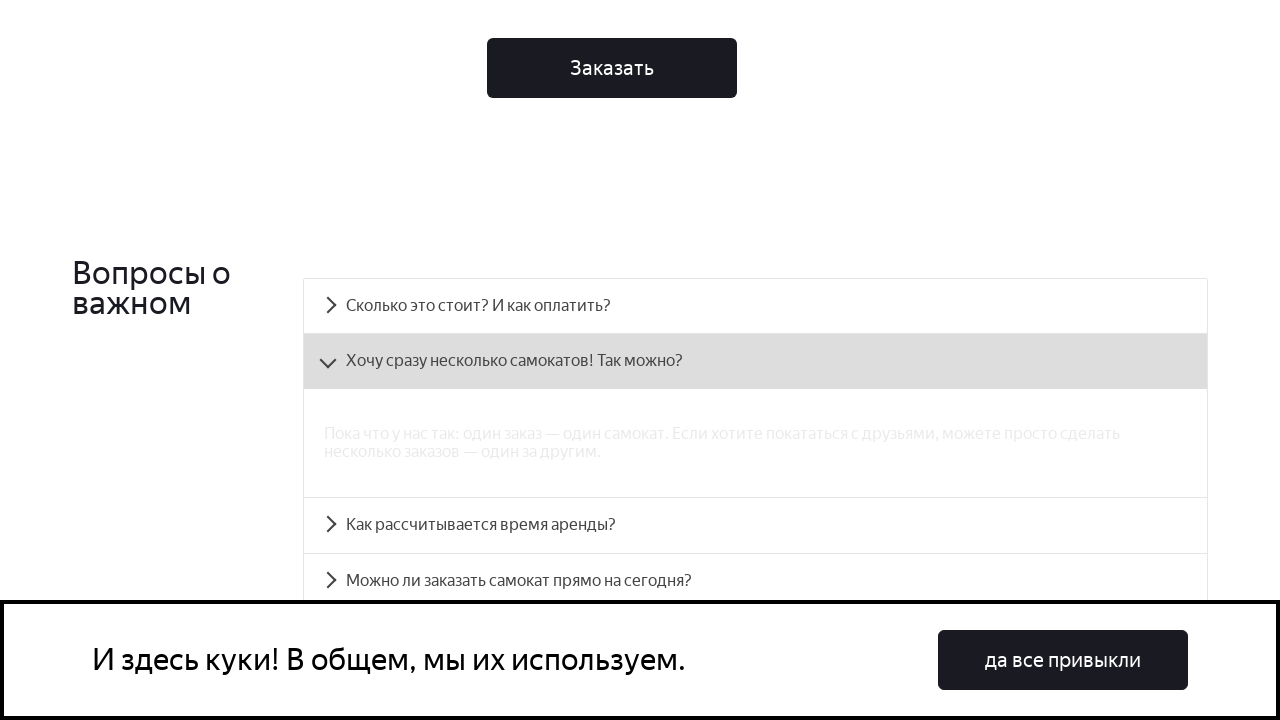

FAQ item 2 answer panel became visible
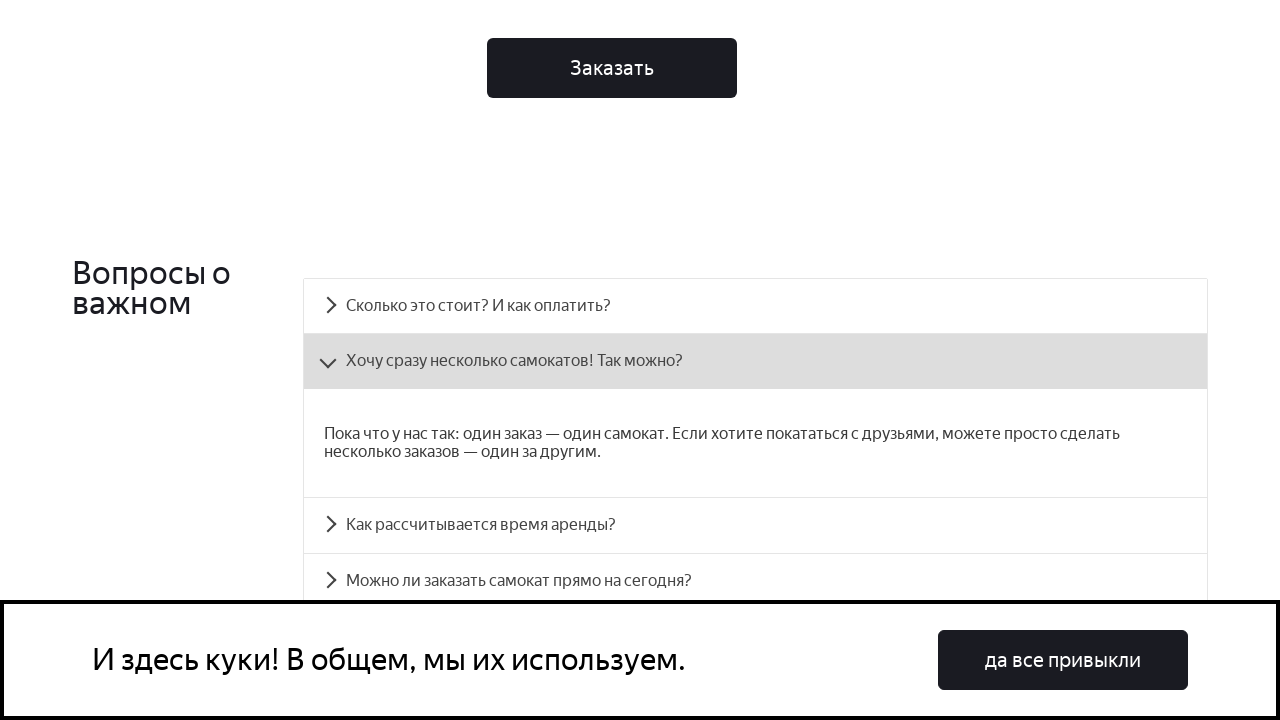

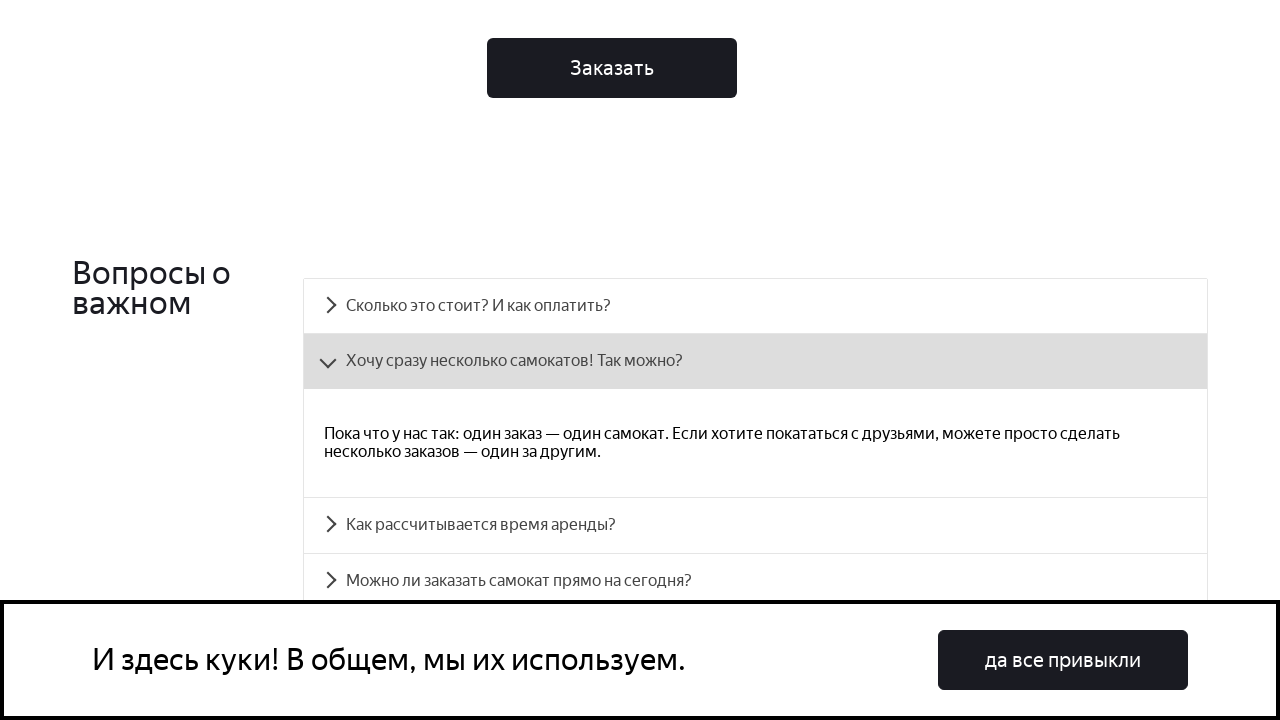